Tests opting out of A/B tests by adding an opt-out cookie before navigating to the A/B test page, then verifying the opt-out is active.

Starting URL: http://the-internet.herokuapp.com

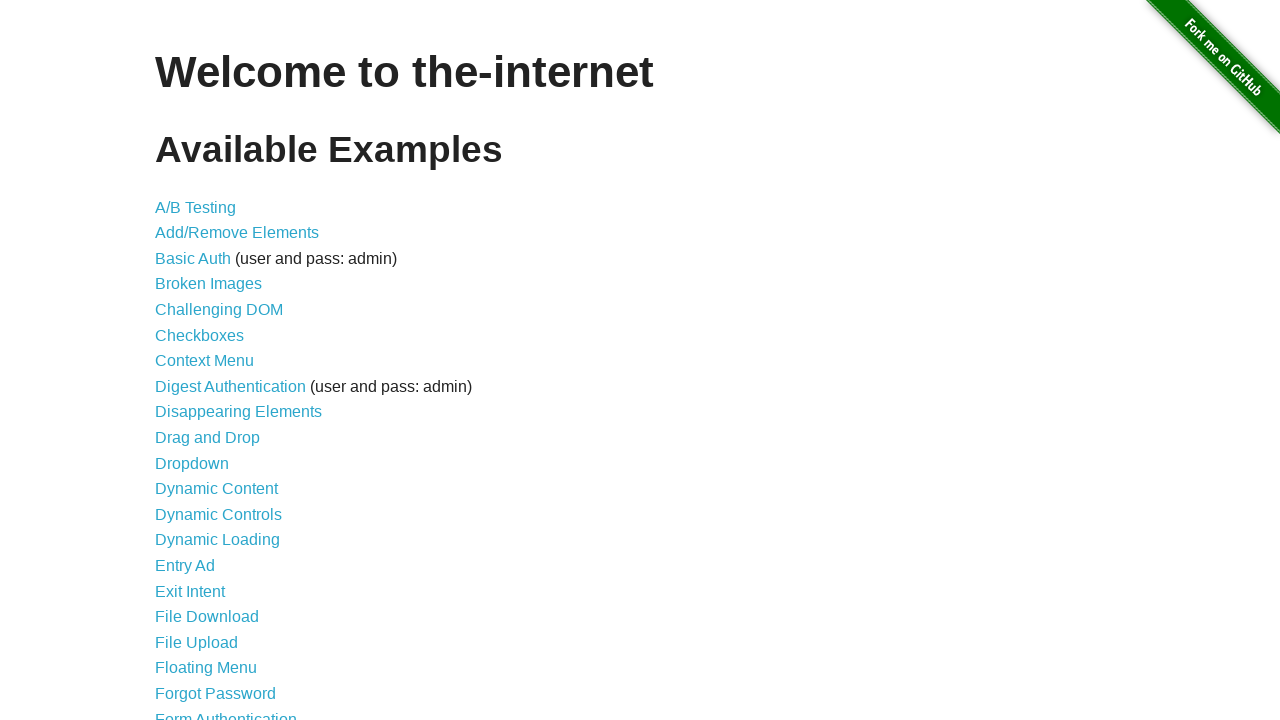

Added optimizelyOptOut cookie to opt out of A/B tests
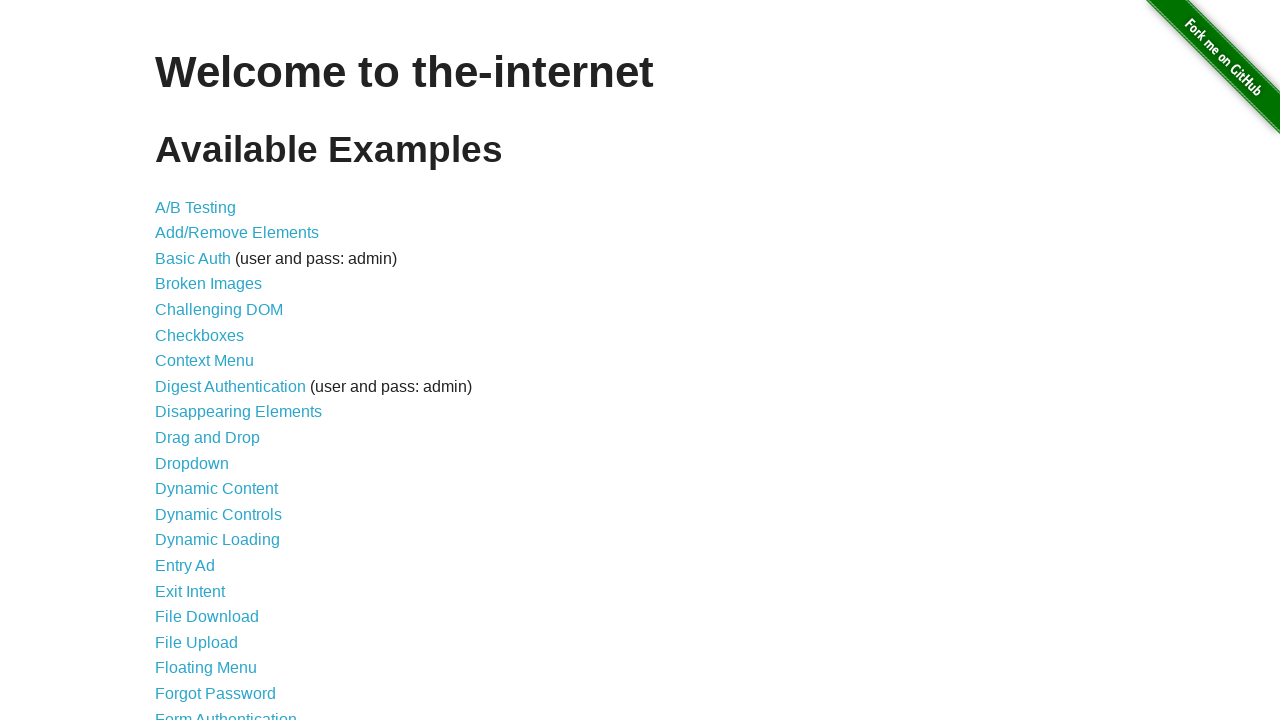

Navigated to the A/B test page
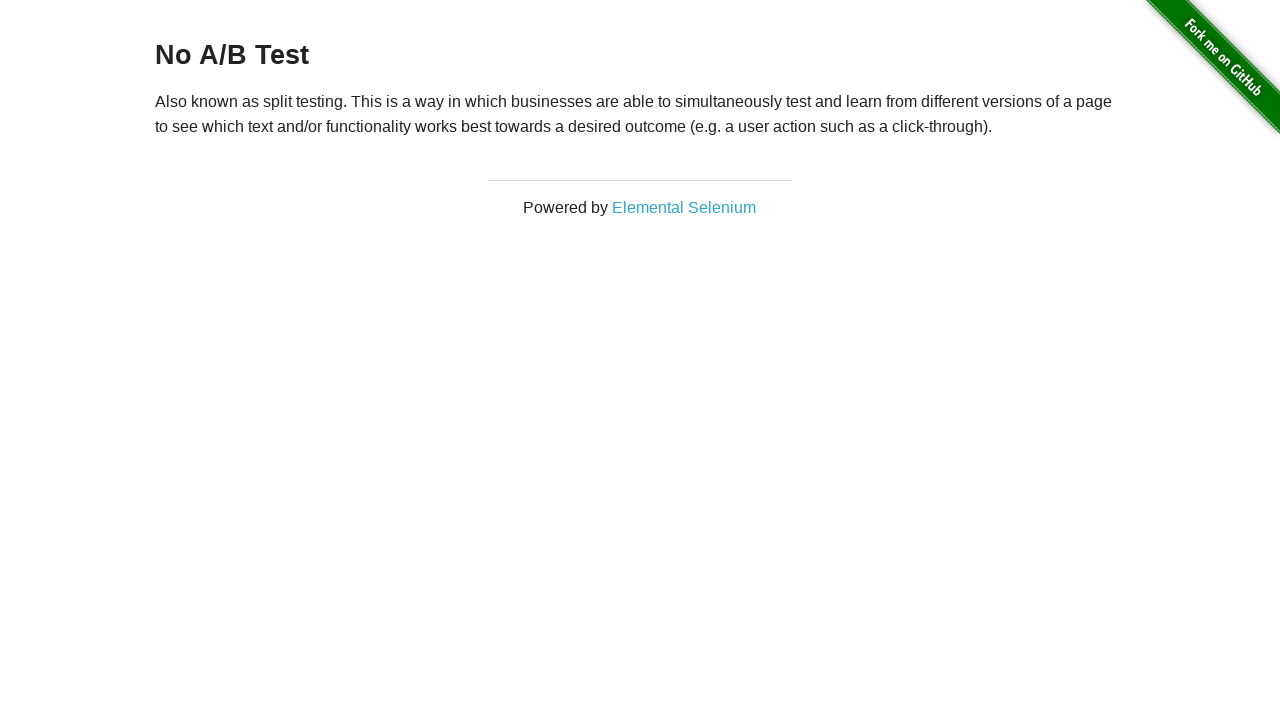

Retrieved heading text content
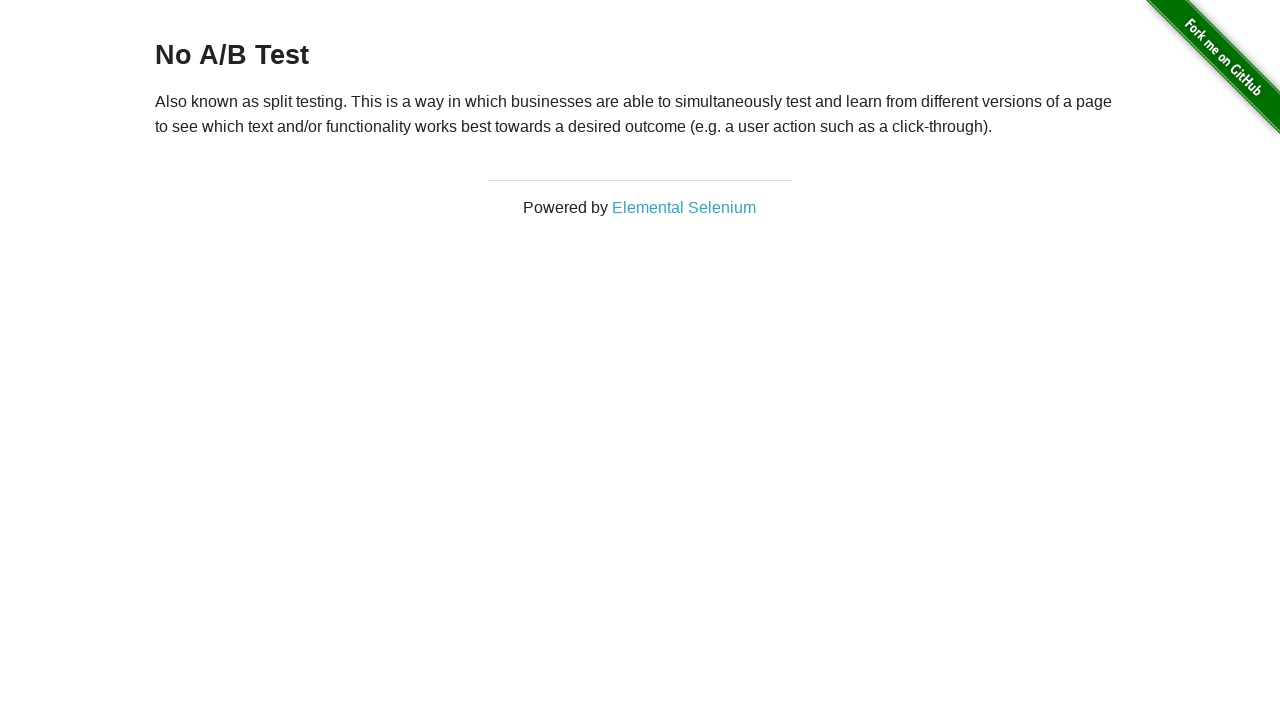

Verified that heading is 'No A/B Test', confirming opt-out is active
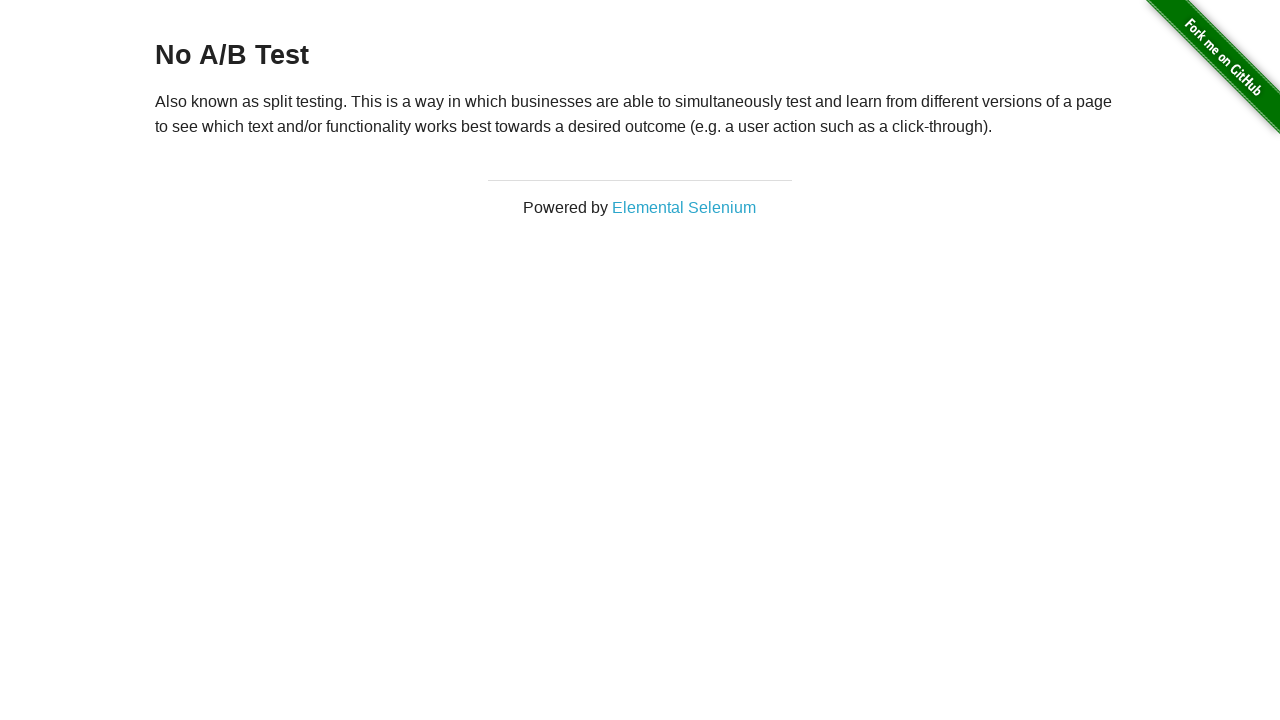

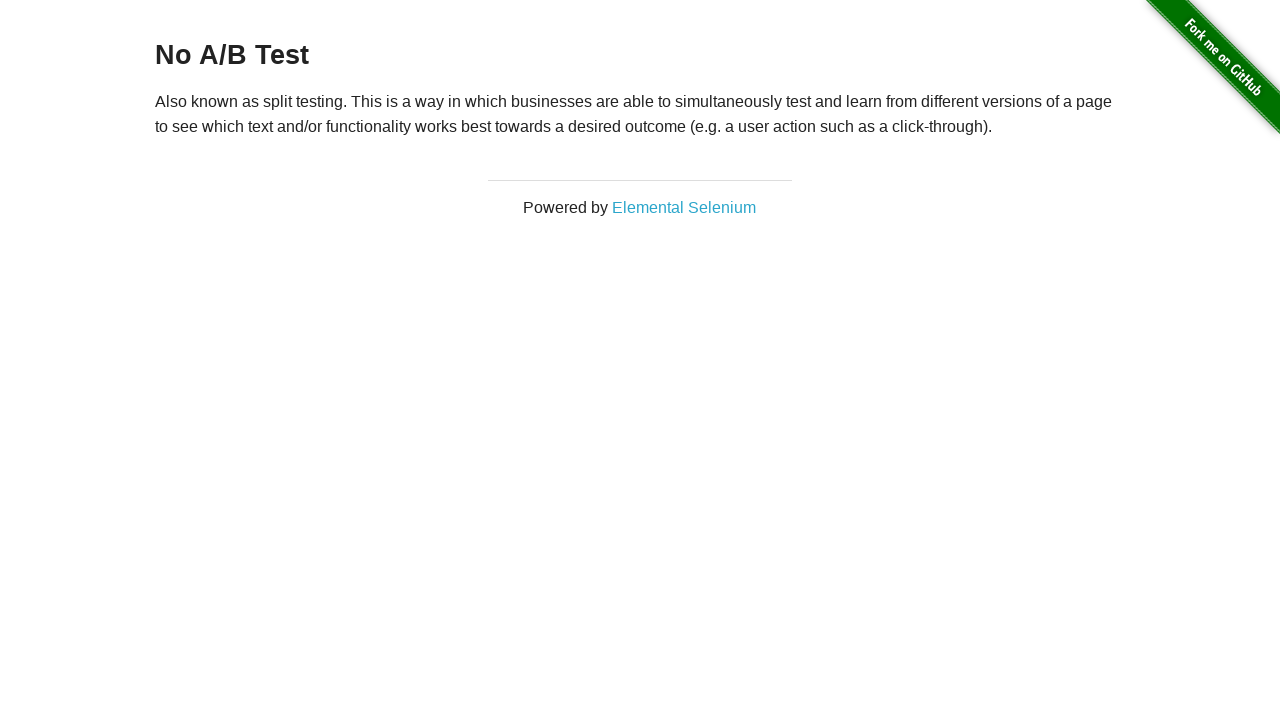